Tests clicking the Go Bus News link in footer and verifies navigation to blog

Starting URL: https://go-bus.com/?lang=en

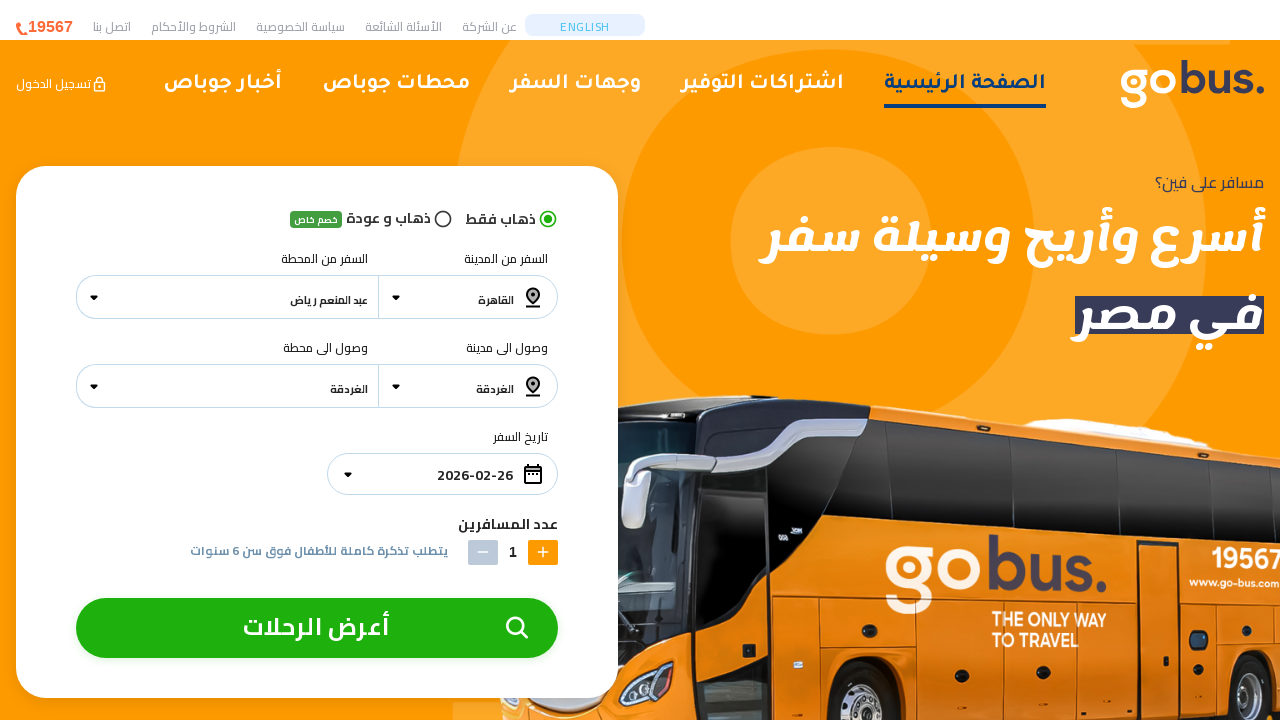

Clicked Go Bus News link in footer at (400, 613) on footer a[href*='/blog']
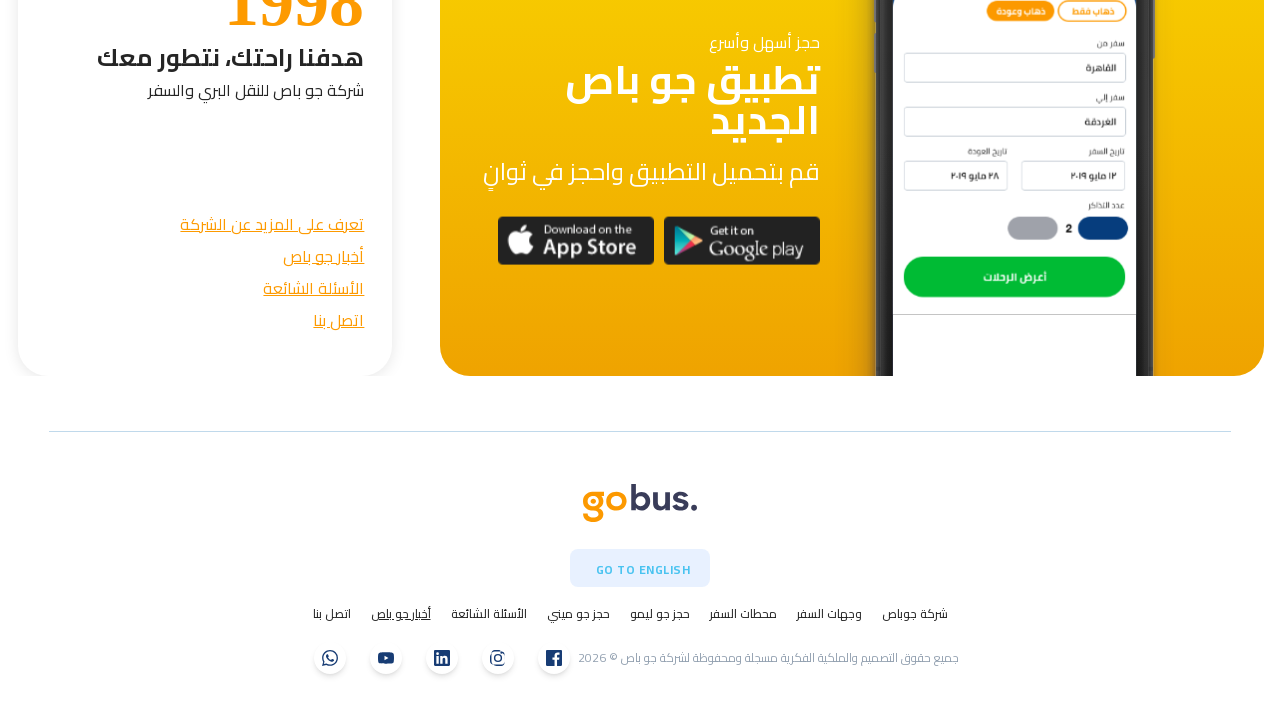

Navigated to blog page successfully
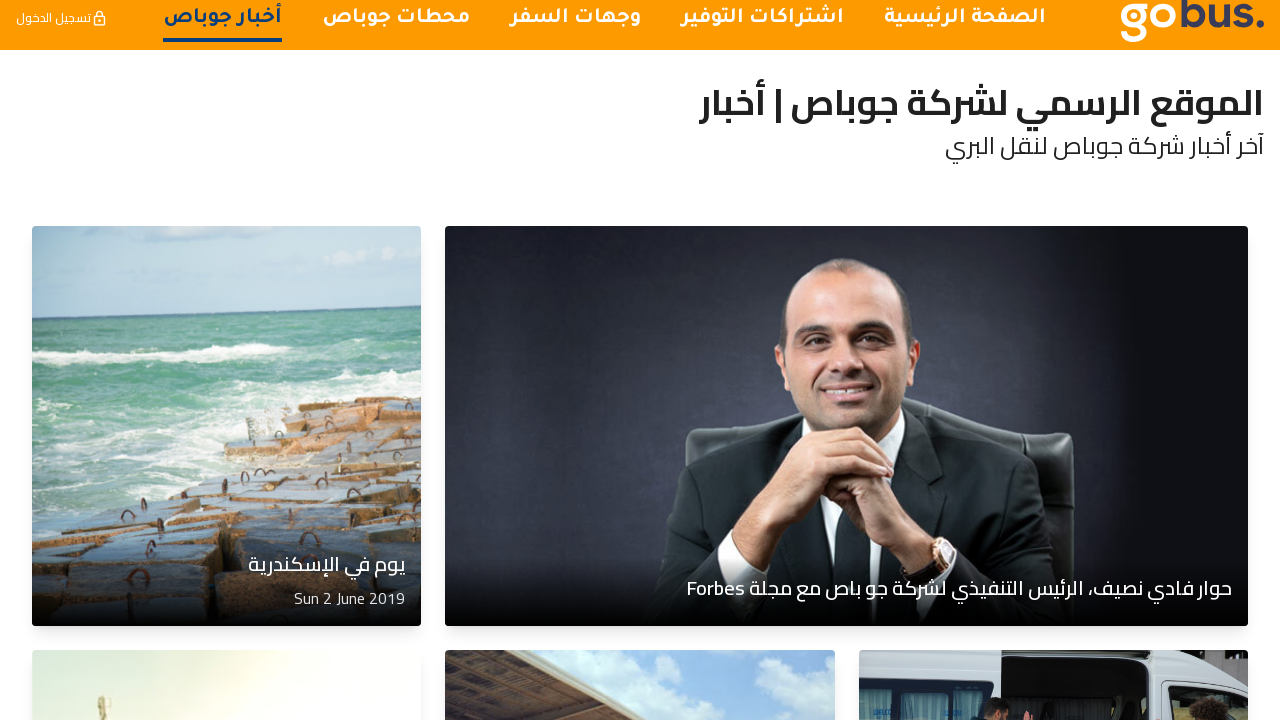

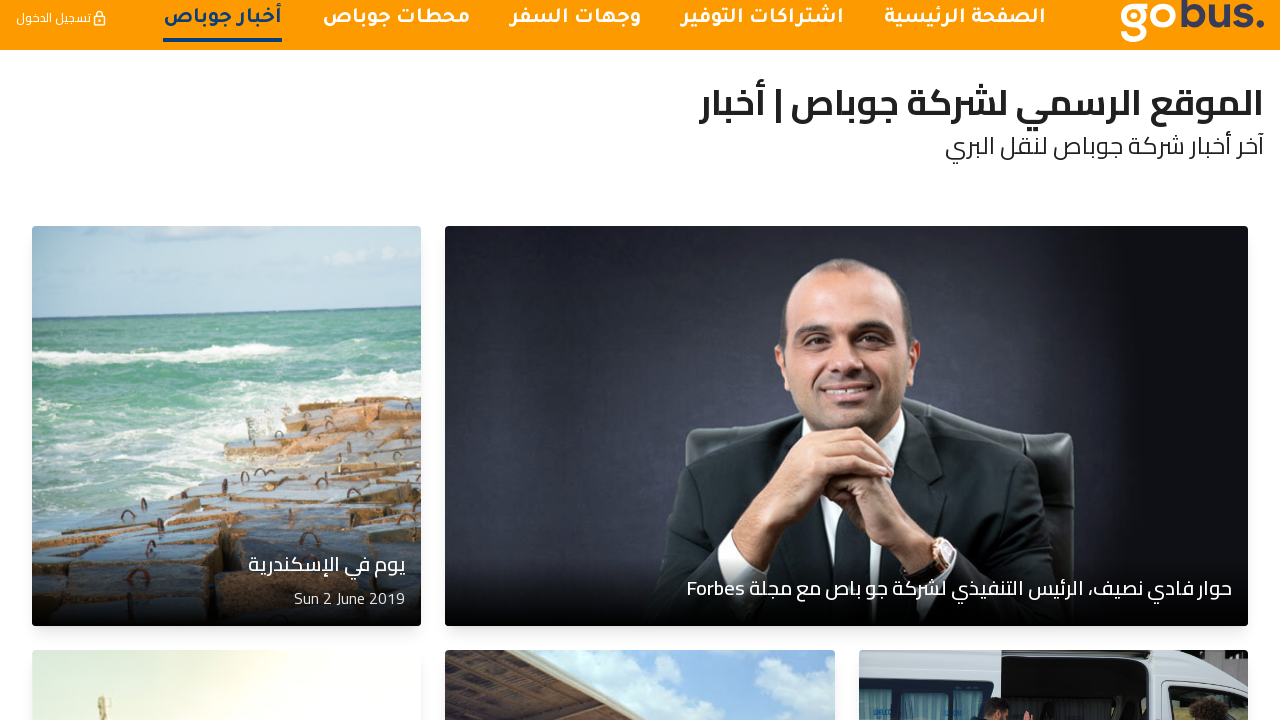